Tests navigation to the "Ensino" (Education) section by clicking on the menu link

Starting URL: https://ifmg.edu.br/sabara

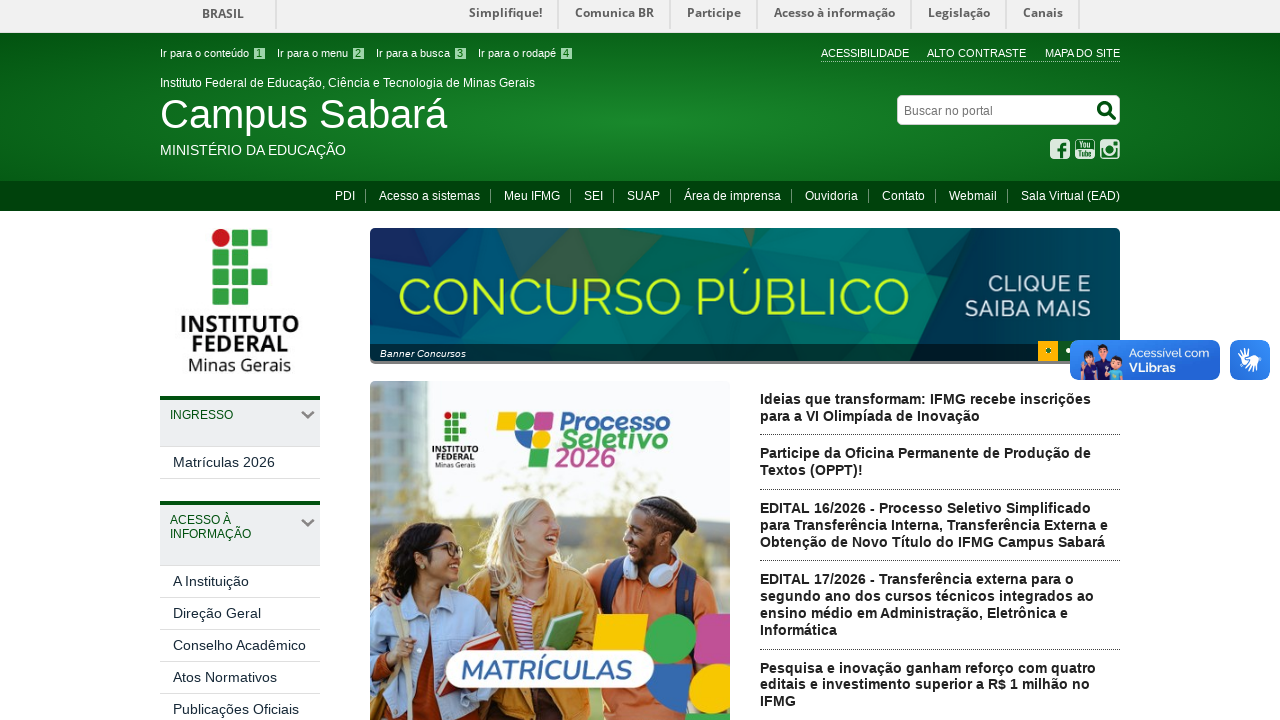

Clicked on the 'Ensino' (Education) menu link at (221, 352) on text=Ensino
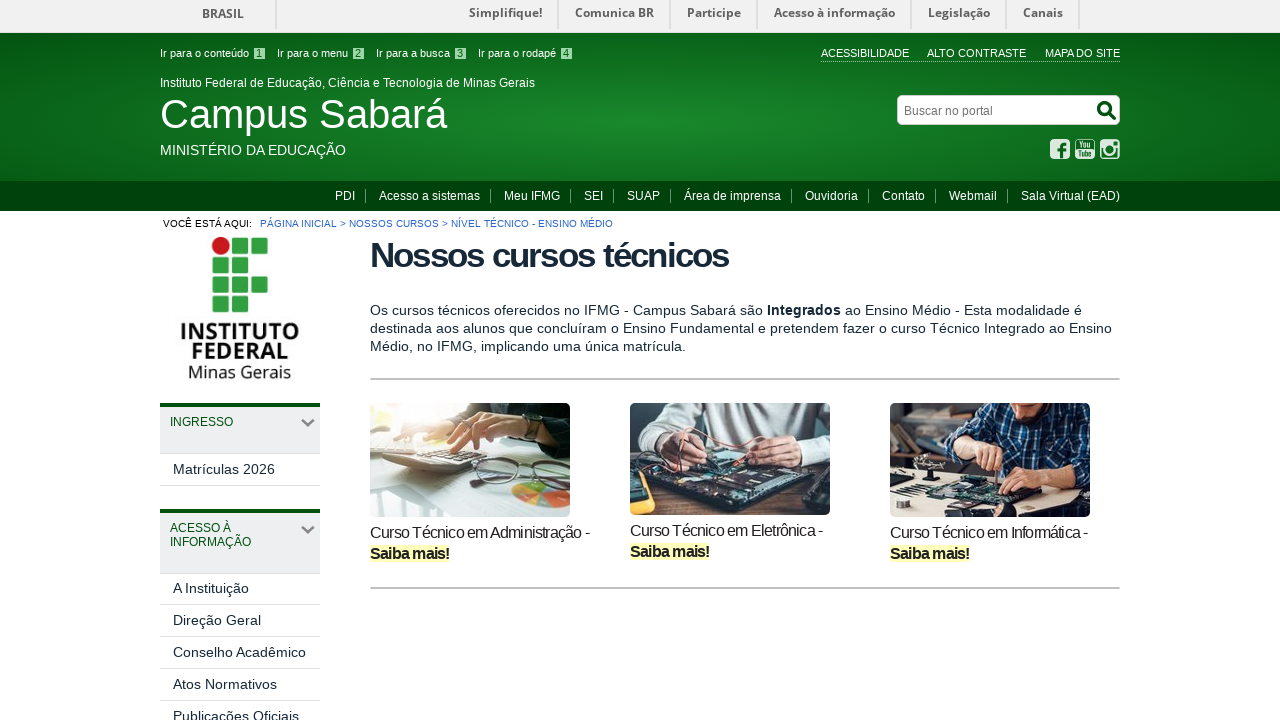

Navigation to Ensino section completed and network became idle
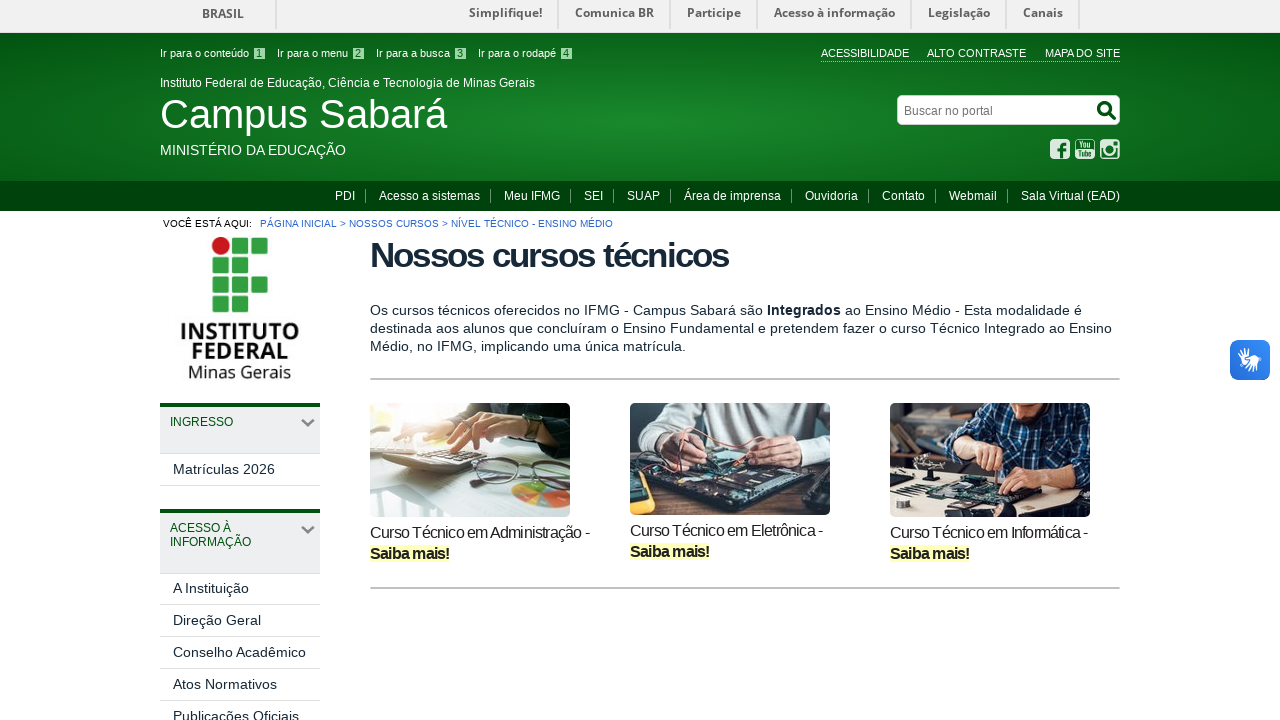

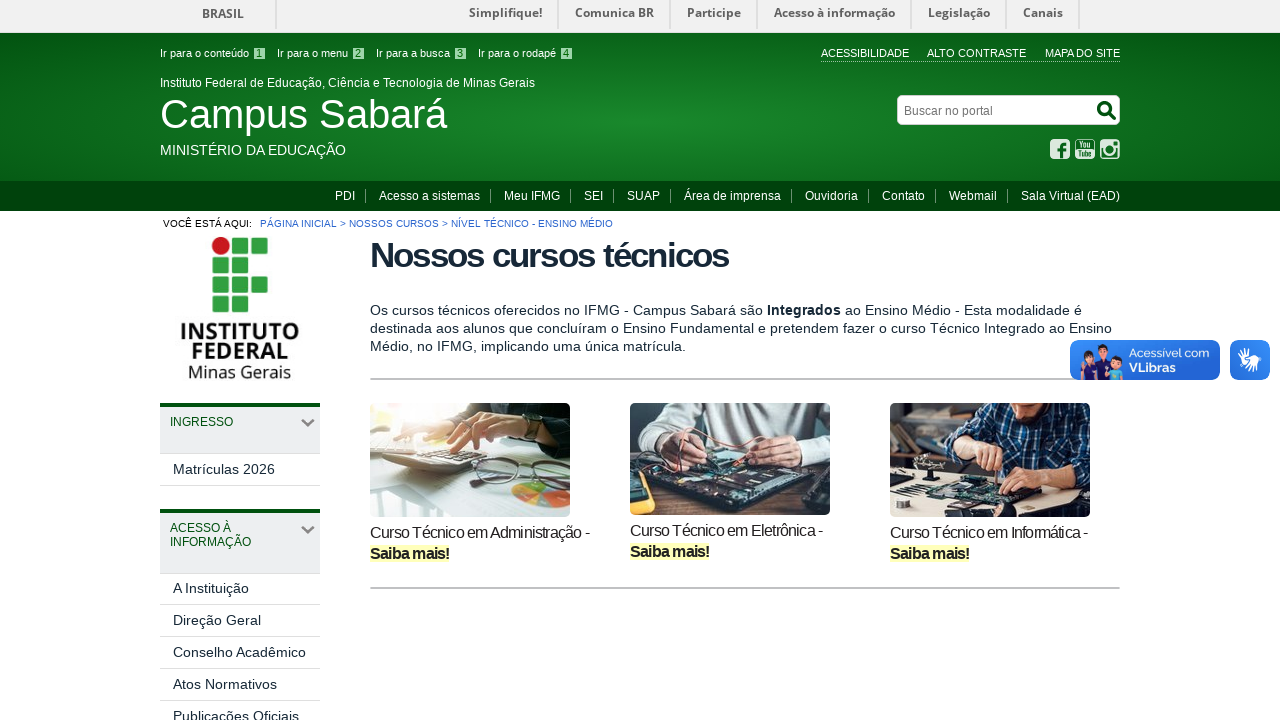